Tests marking individual items as complete by checking their toggle boxes

Starting URL: https://demo.playwright.dev/todomvc

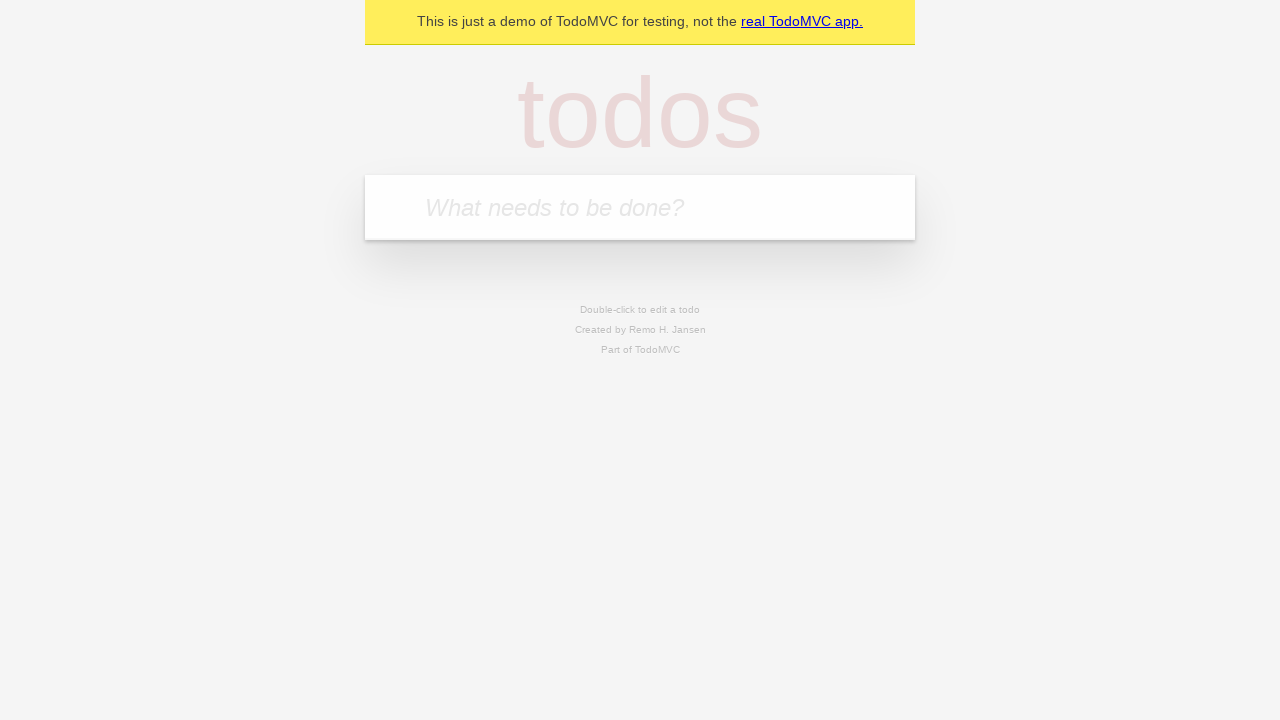

Filled new todo input with 'buy some cheese' on .new-todo
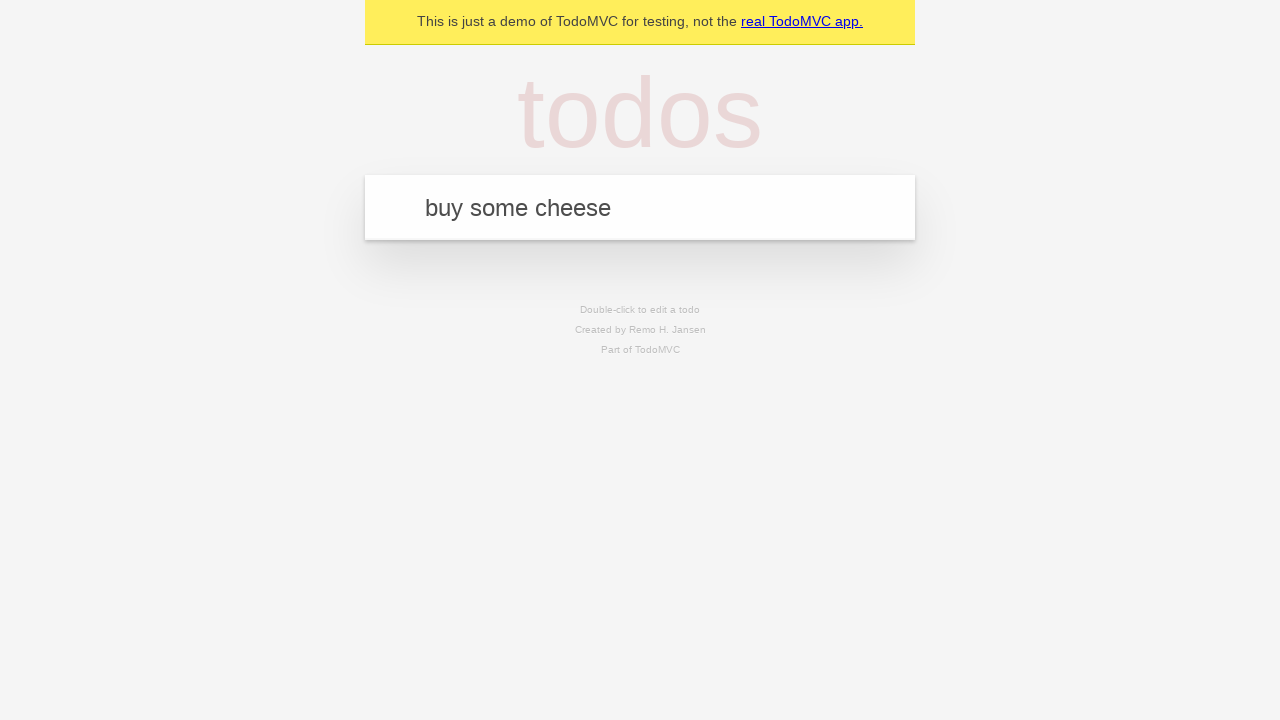

Pressed Enter to create first todo item on .new-todo
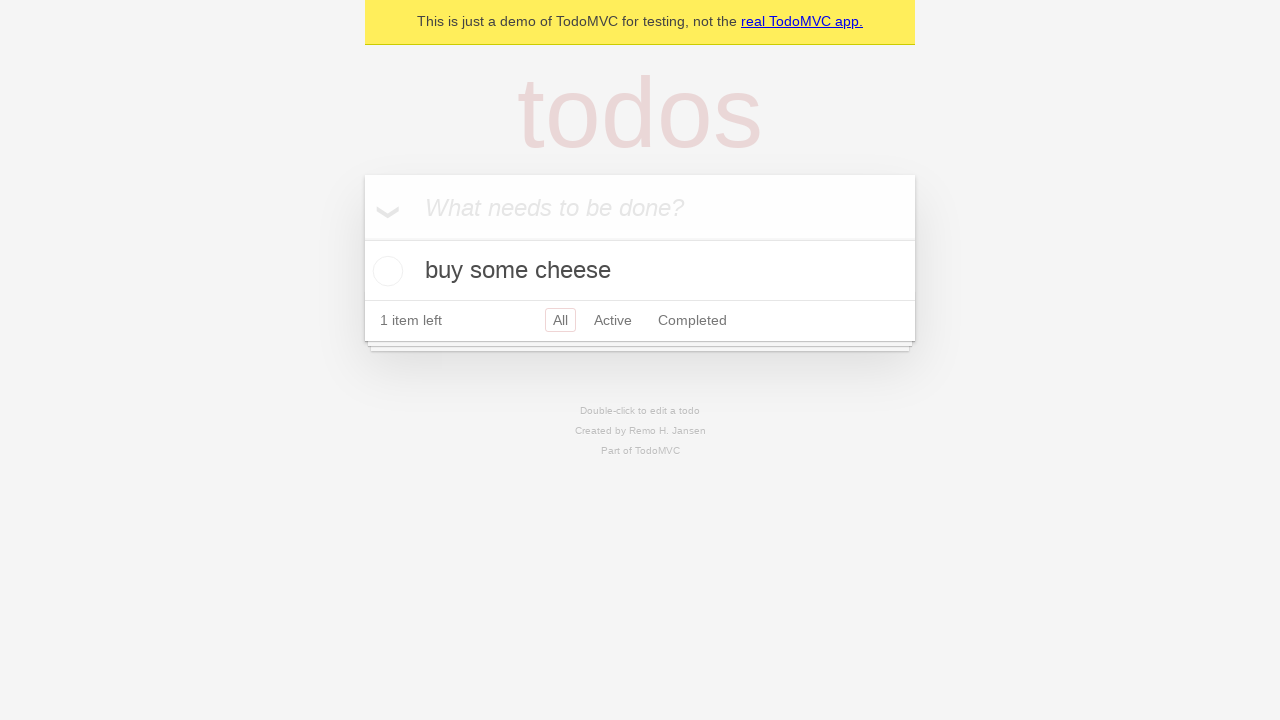

Filled new todo input with 'feed the cat' on .new-todo
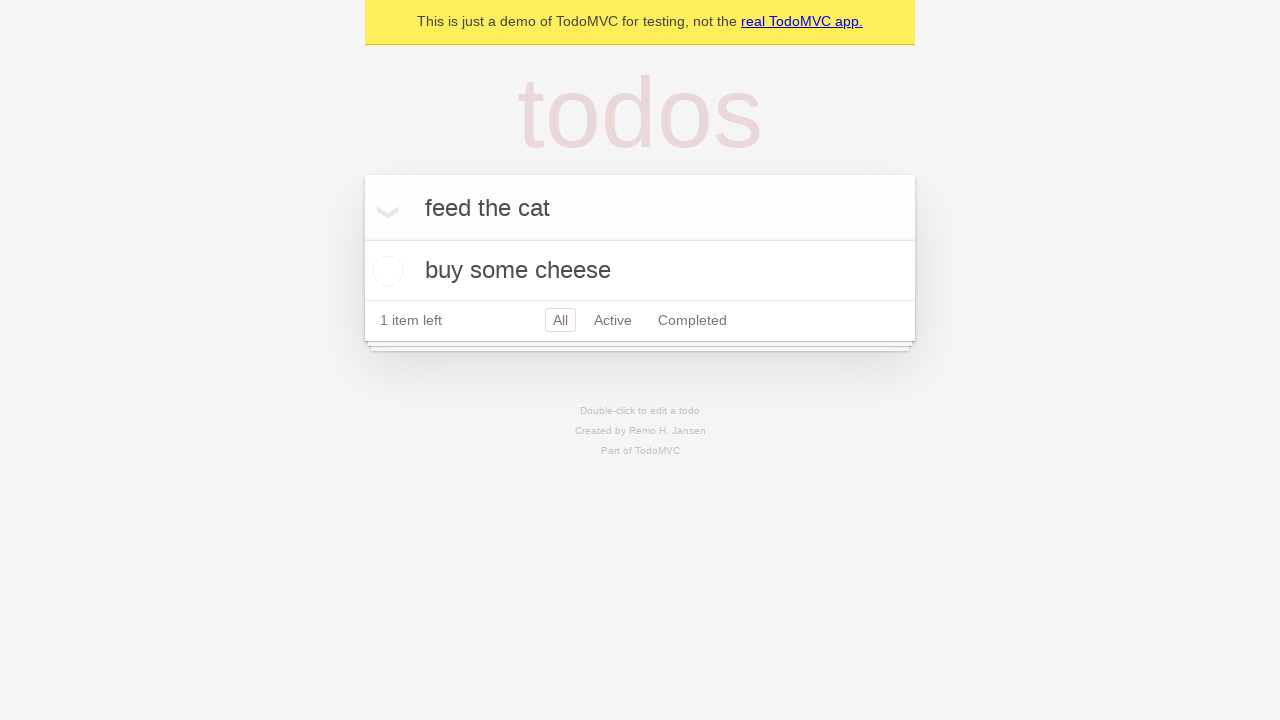

Pressed Enter to create second todo item on .new-todo
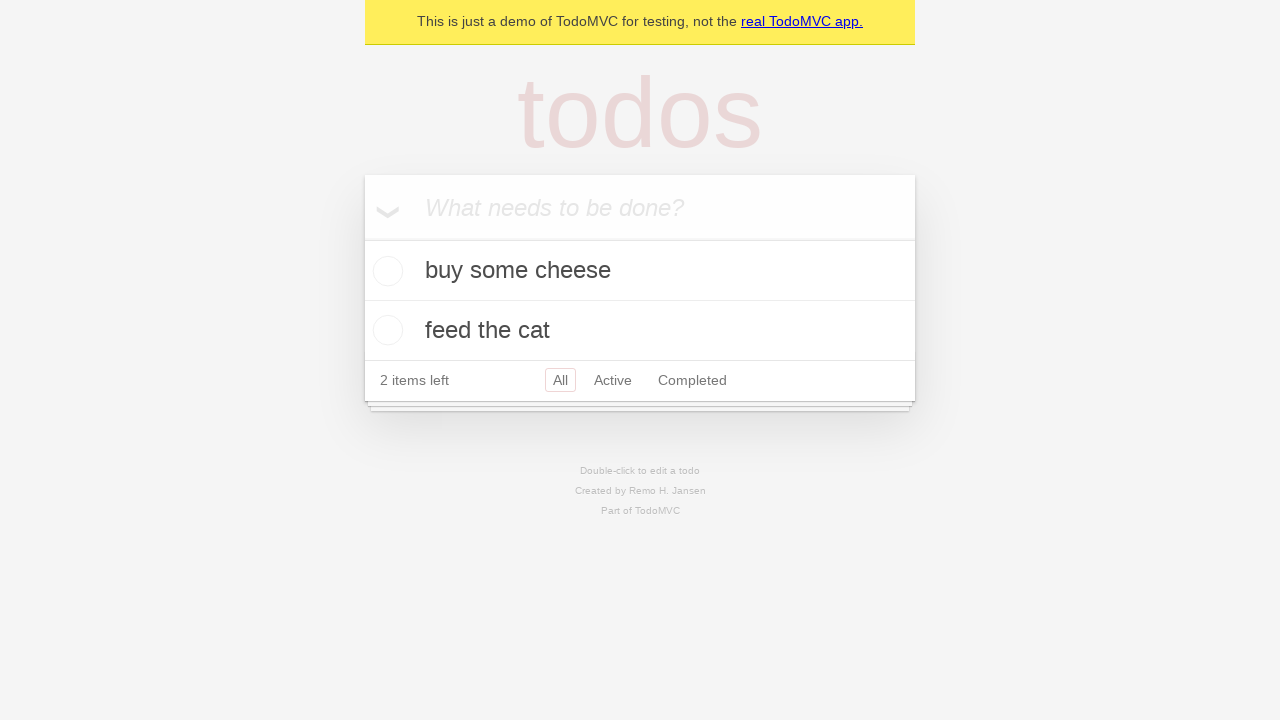

Waited for second todo item to appear in the list
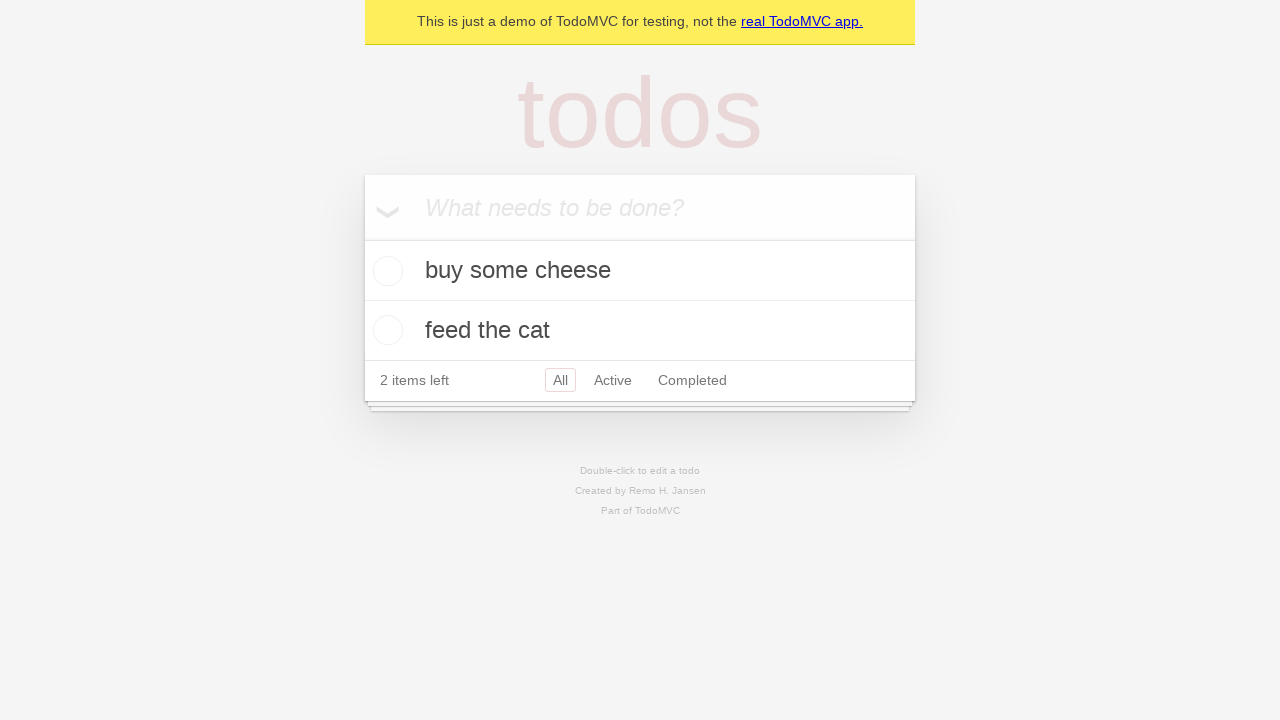

Located first todo item
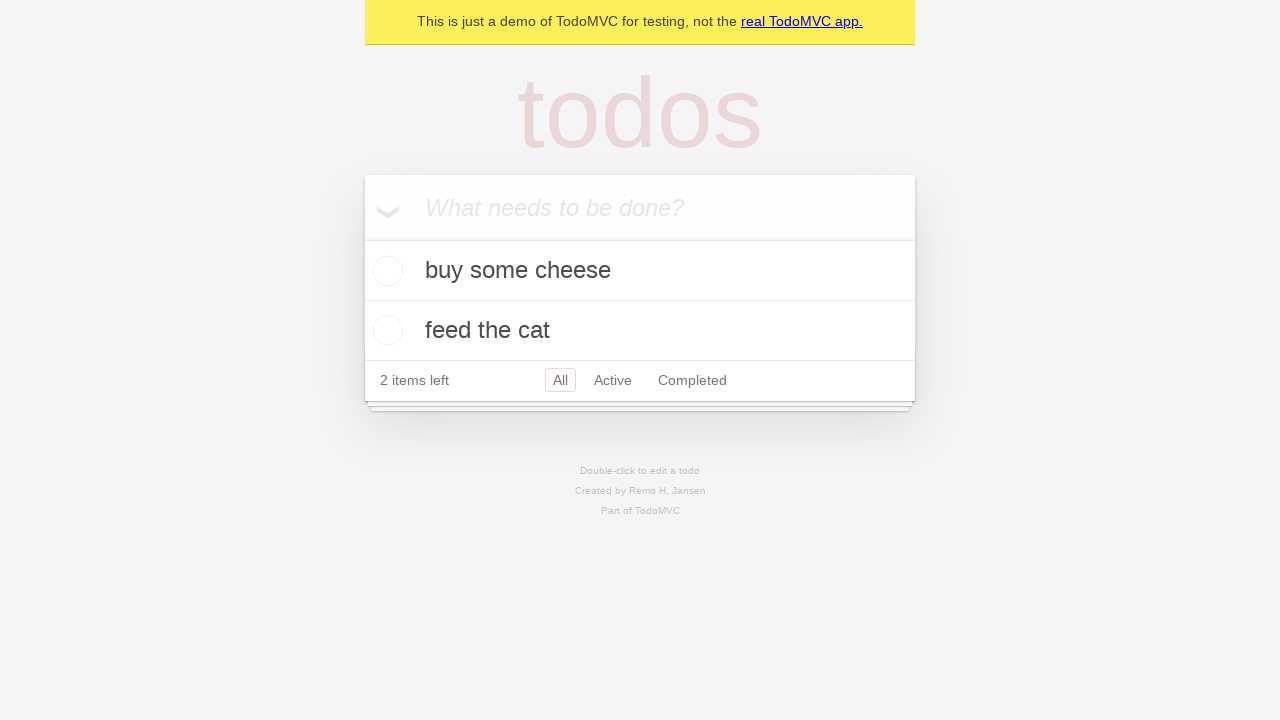

Marked first todo item as complete by checking its toggle box at (385, 271) on .todo-list li >> nth=0 >> .toggle
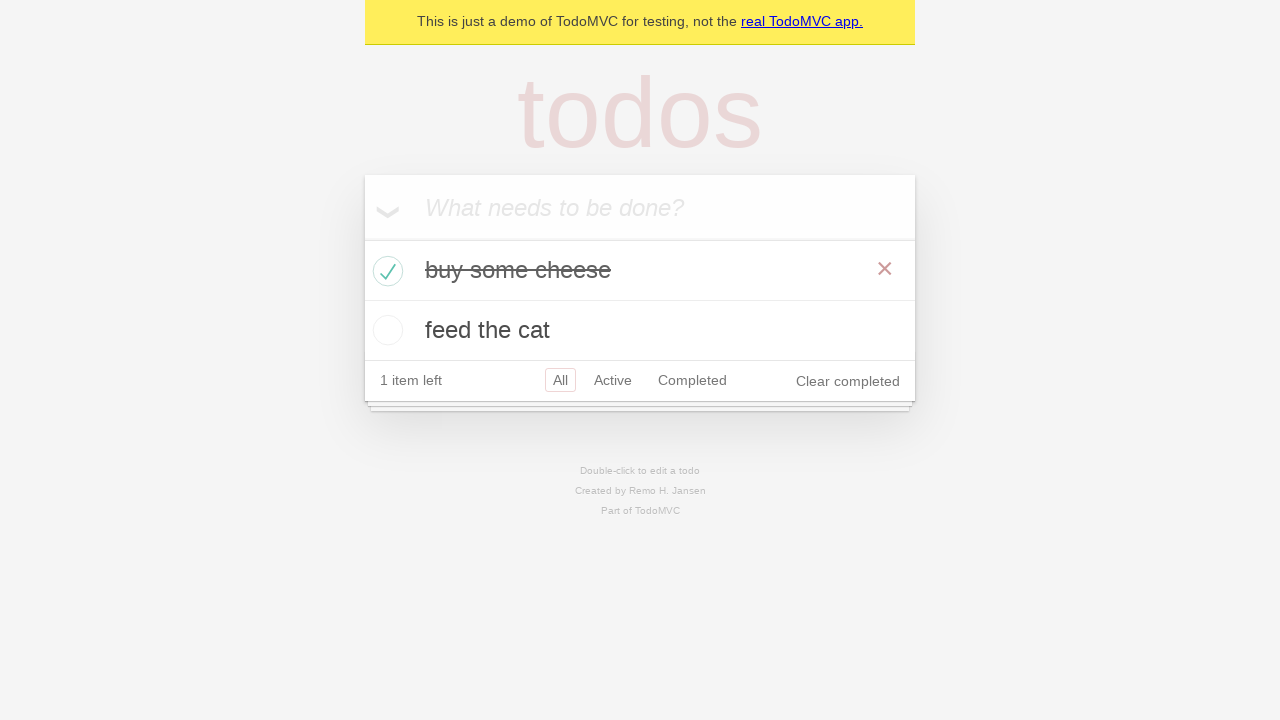

Located second todo item
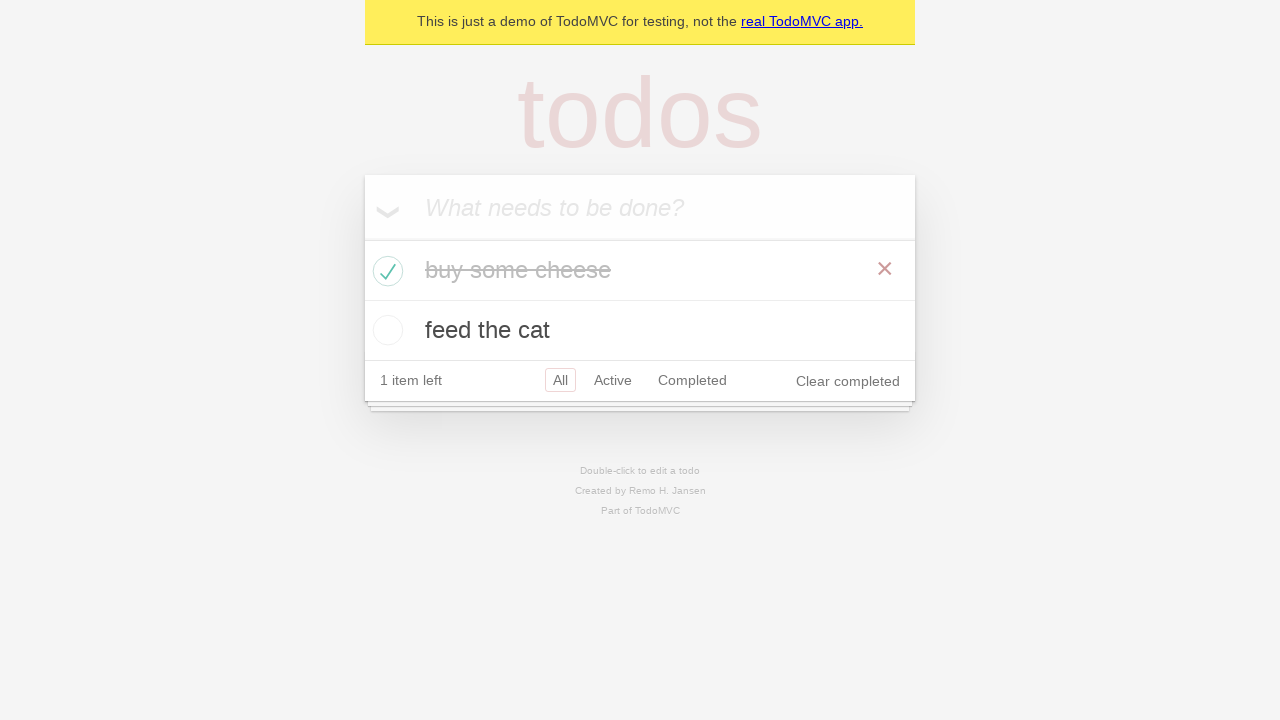

Marked second todo item as complete by checking its toggle box at (385, 330) on .todo-list li >> nth=1 >> .toggle
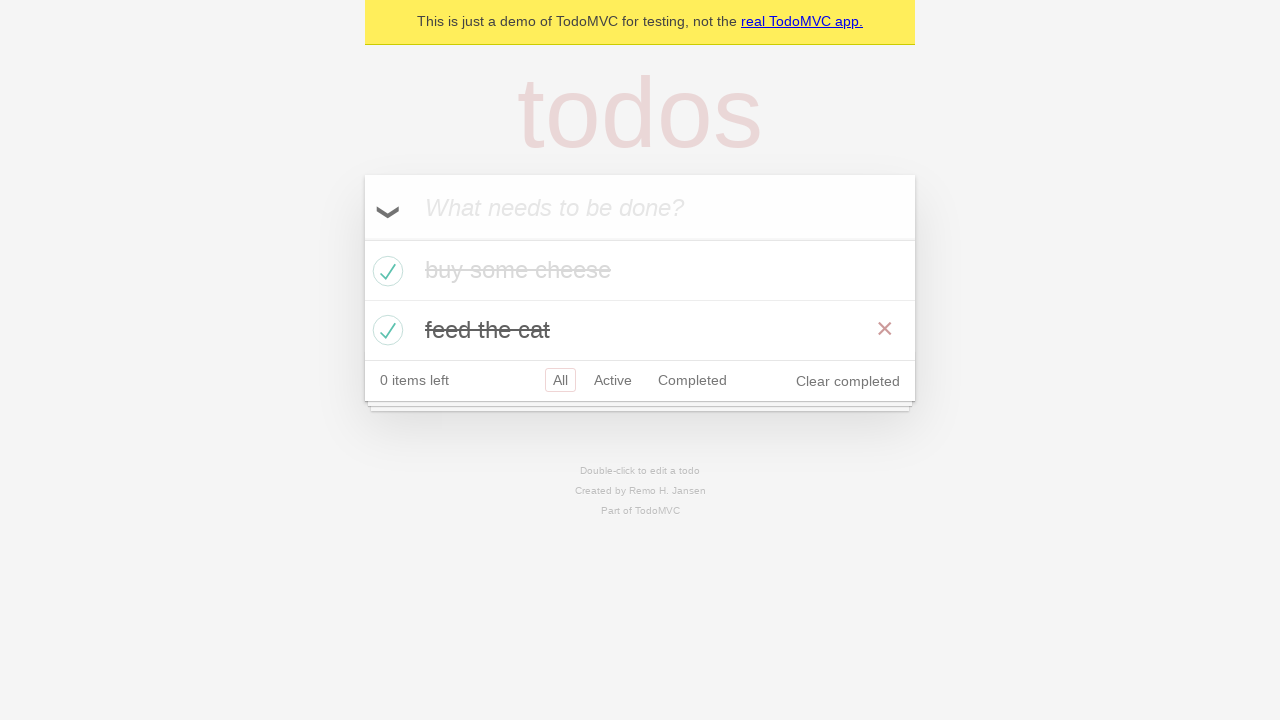

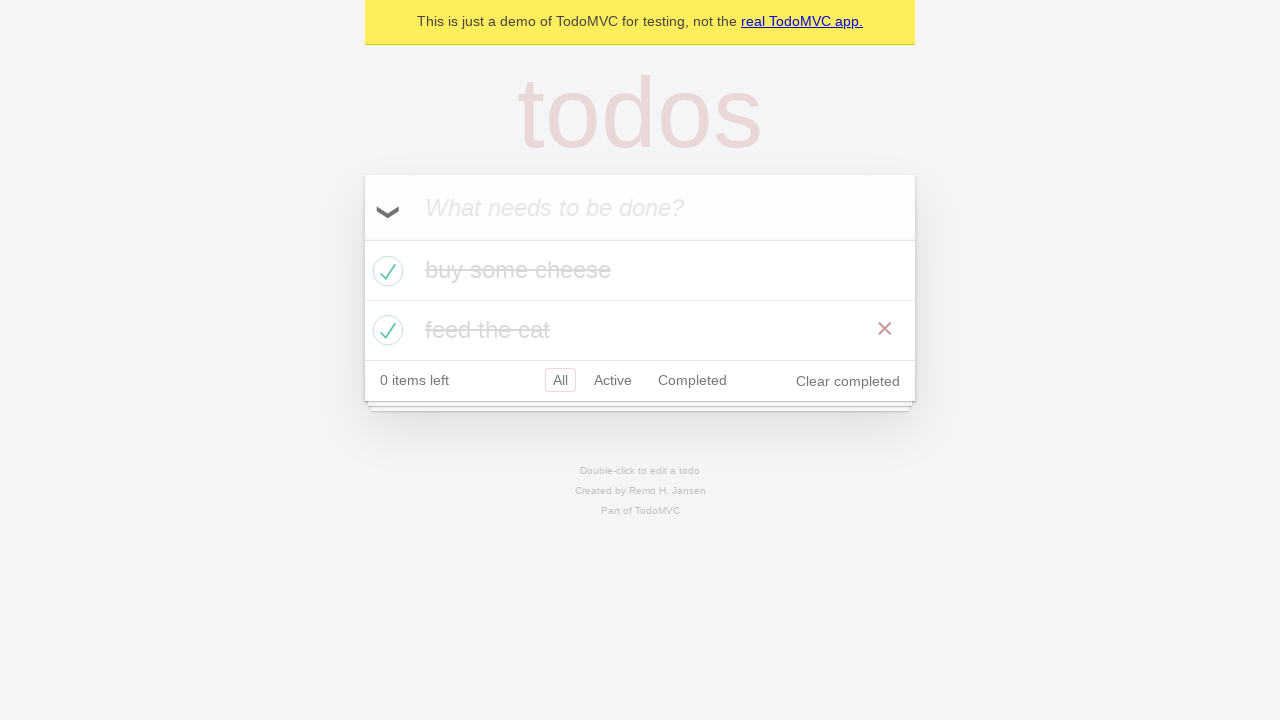